Tests the DemoQA practice form by navigating to the Forms section, filling out personal information fields (first name, last name, email, gender, phone number), submitting the form, and verifying the success message appears.

Starting URL: https://demoqa.com/

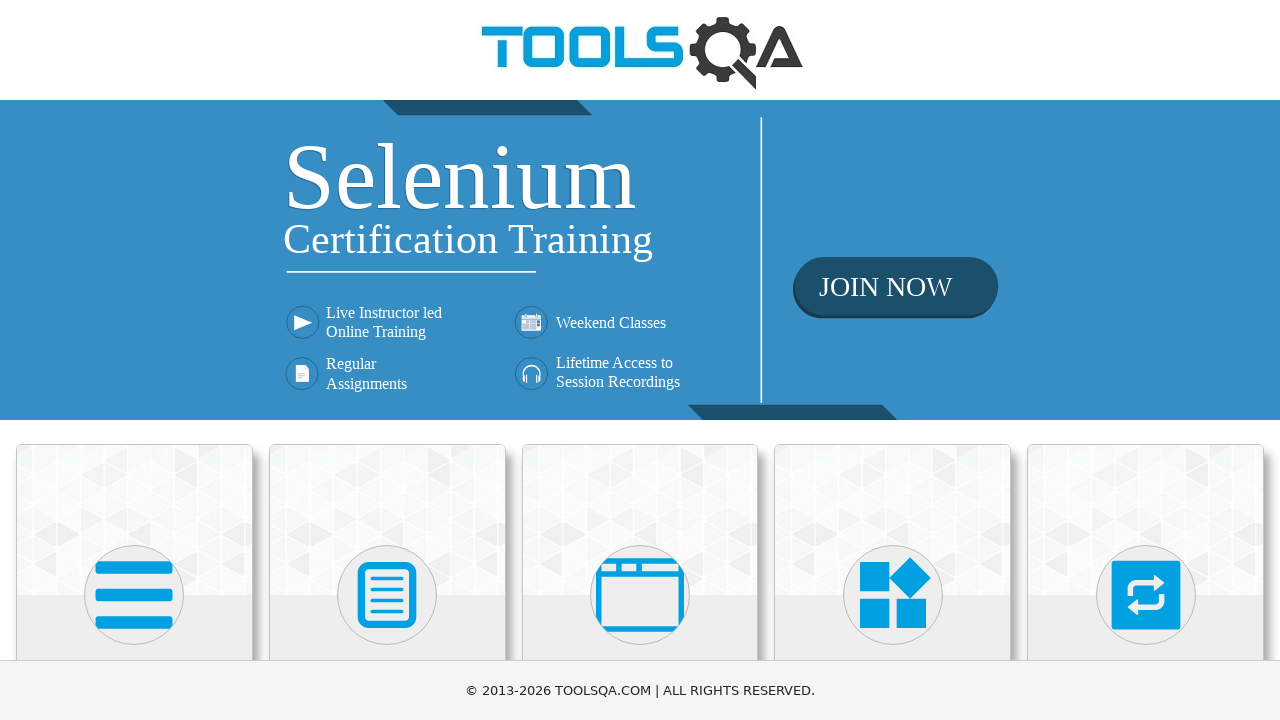

Clicked on Forms card to navigate to Forms section at (387, 360) on xpath=//h5[text()='Forms']
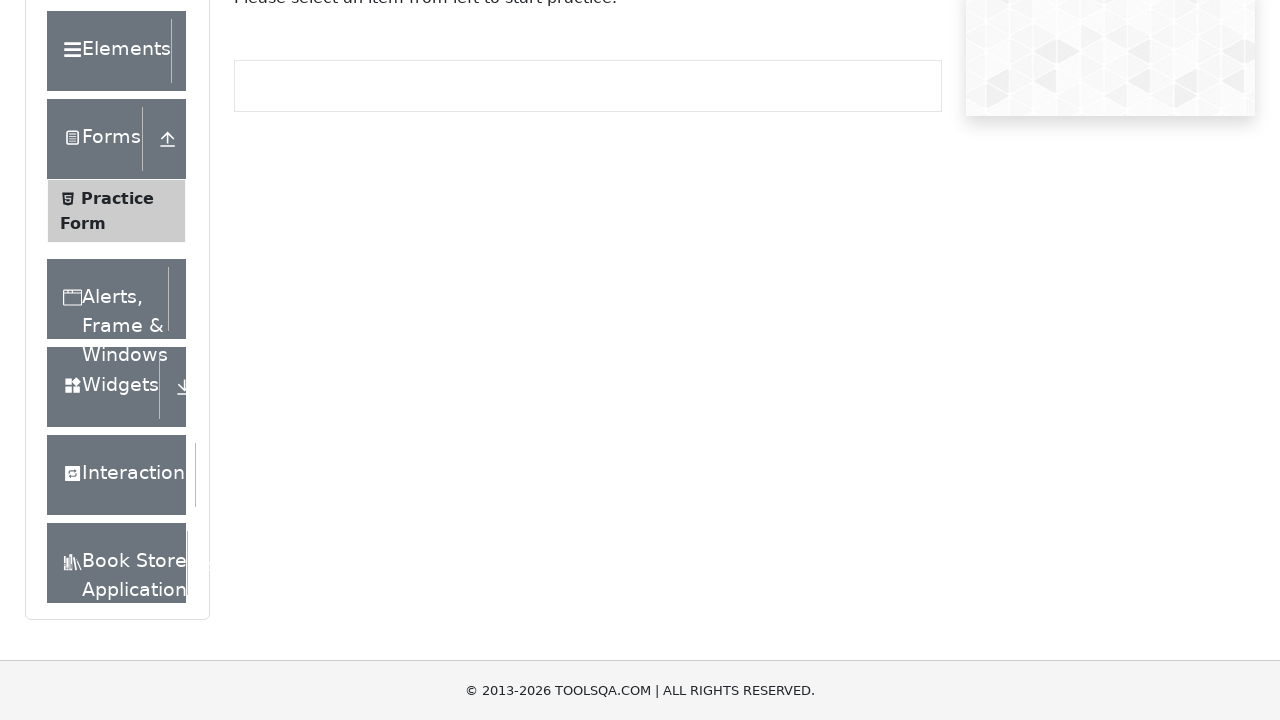

Clicked on Practice Form link to open the form at (117, 336) on xpath=//span[text()='Practice Form']
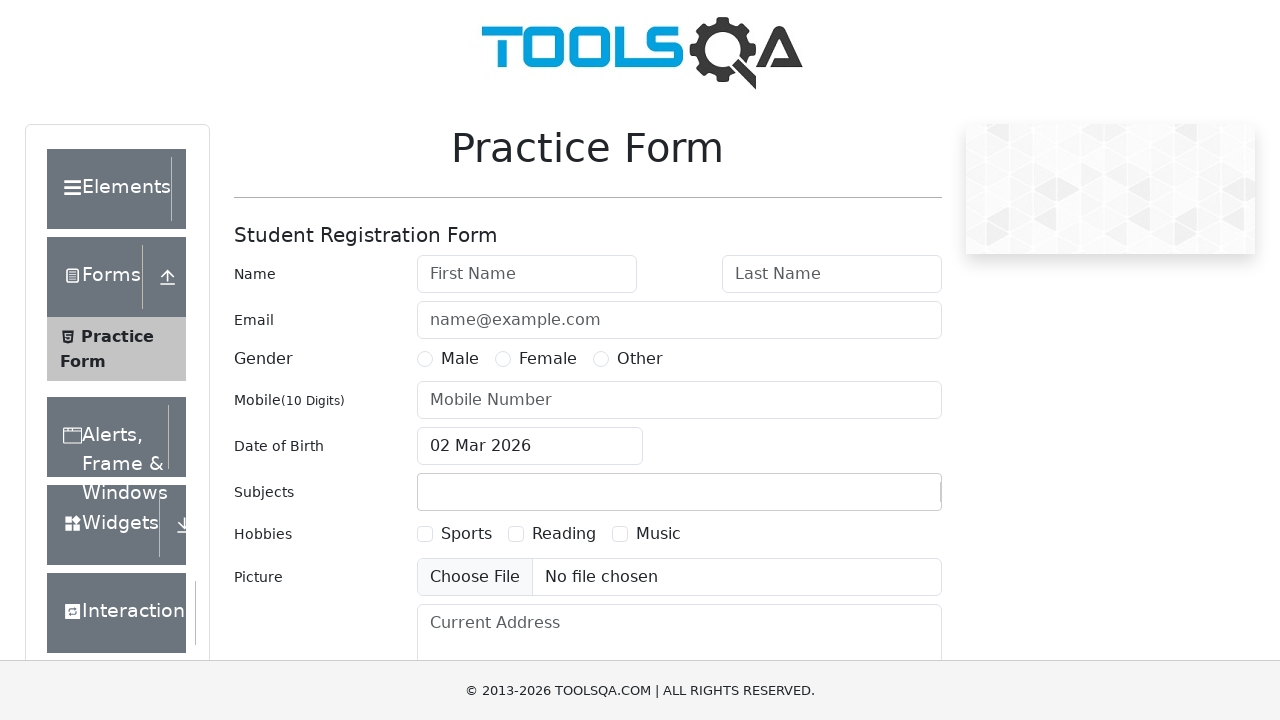

Filled first name field with 'MARINA' on #firstName
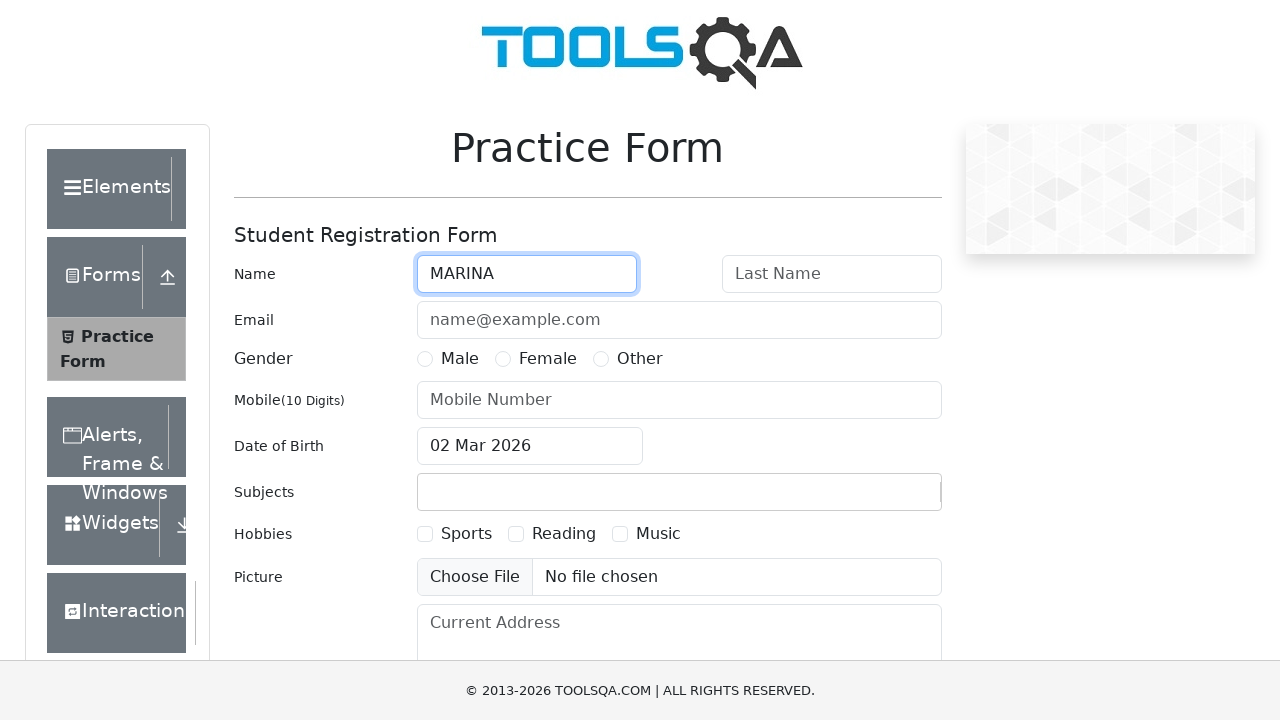

Filled last name field with 'IVANOV' on #lastName
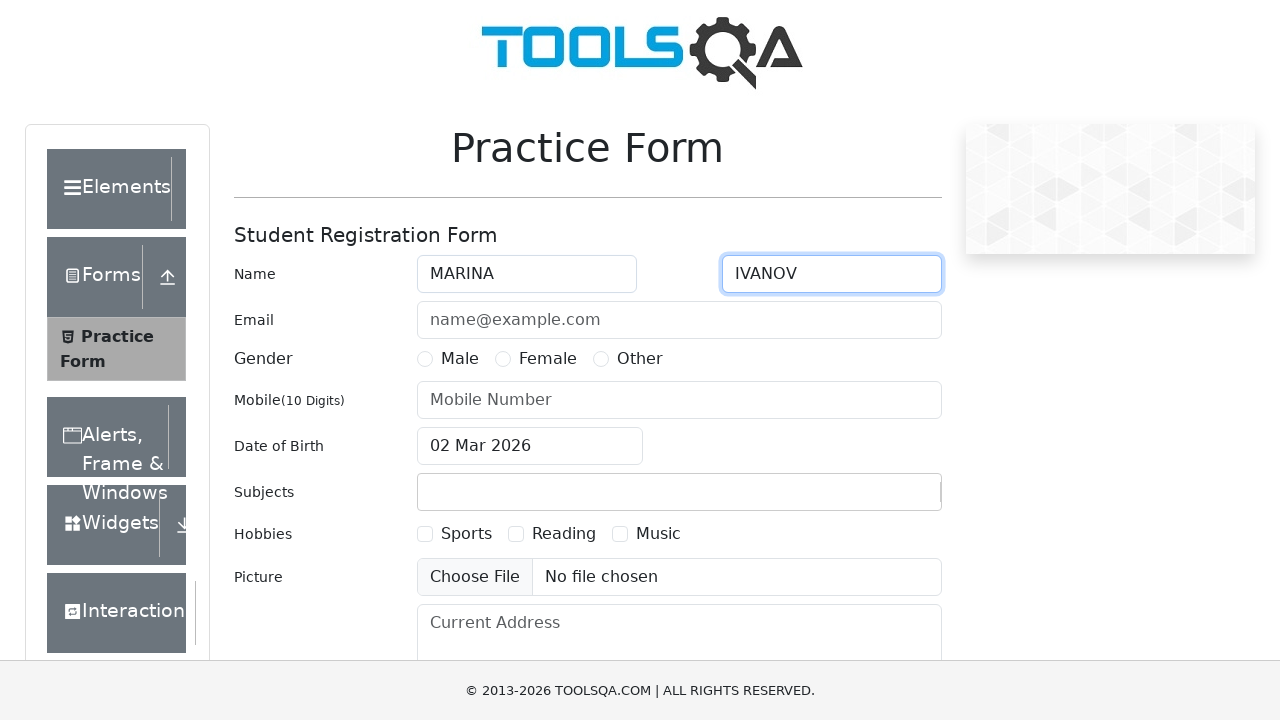

Filled email field with 'ALEX@IVANOV.COM' on #userEmail
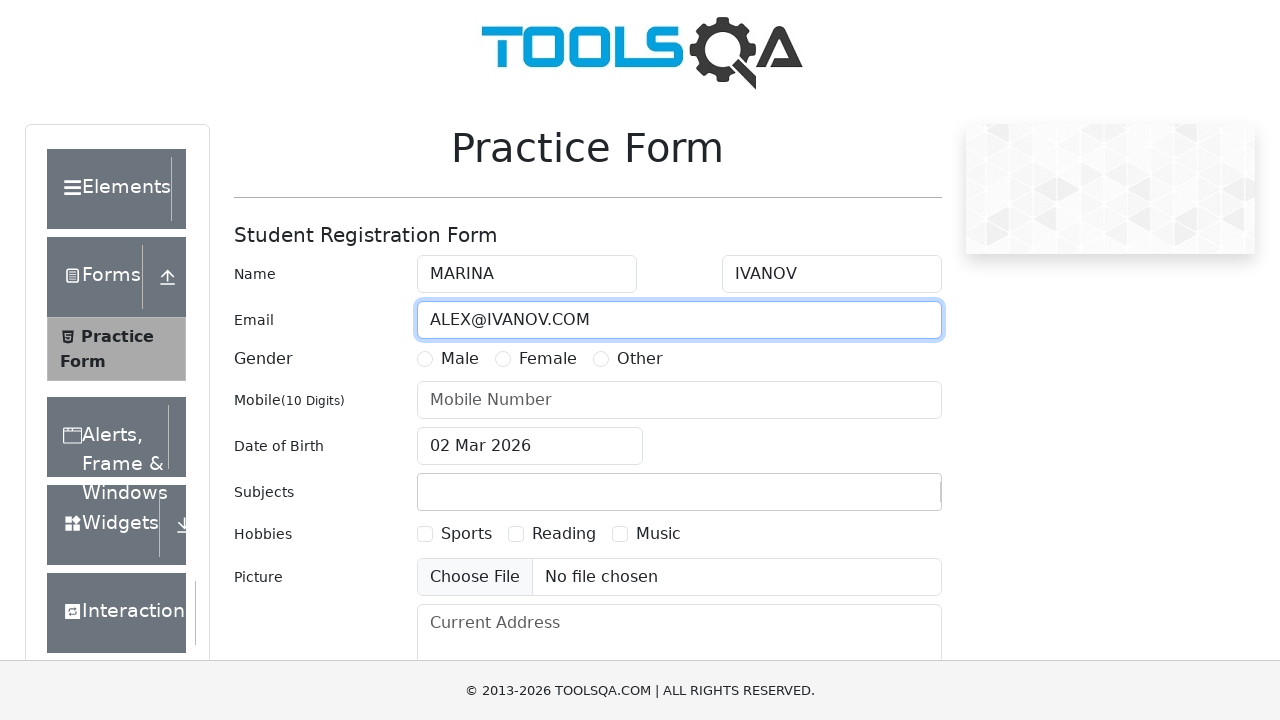

Selected Female gender option at (640, 359) on label[for='gender-radio-3']
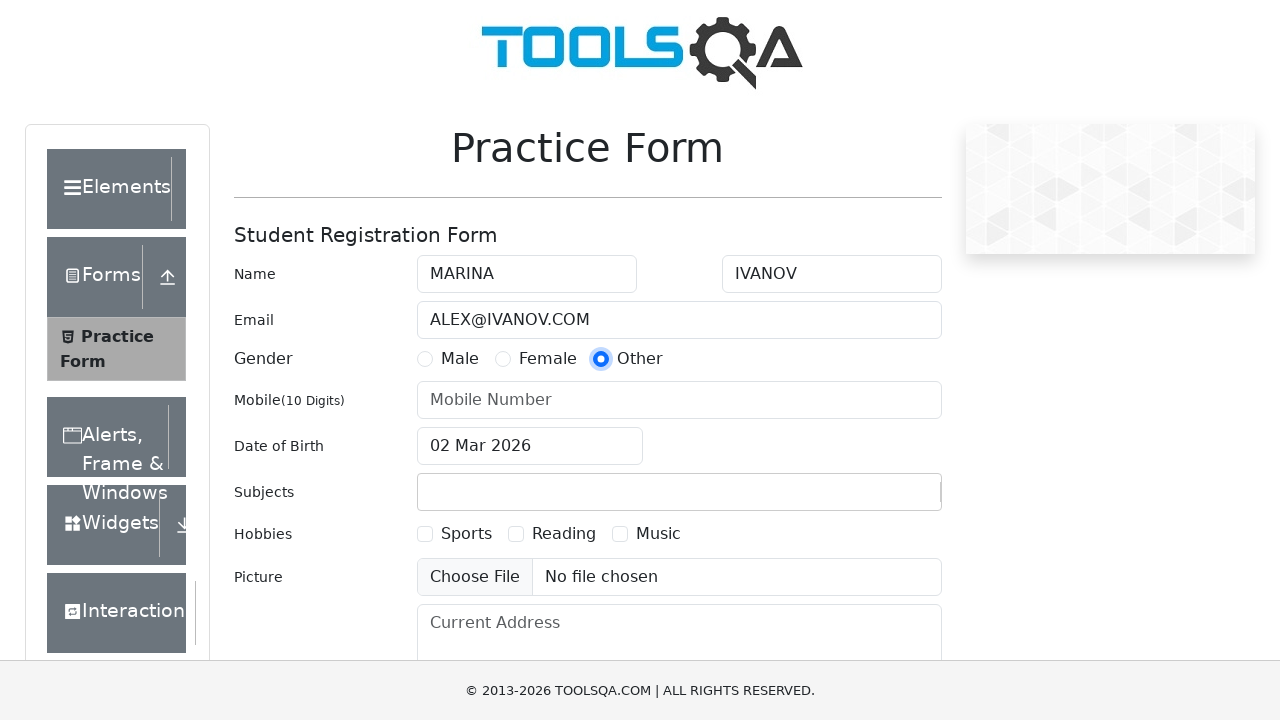

Filled phone number field with '1234567890' on #userNumber
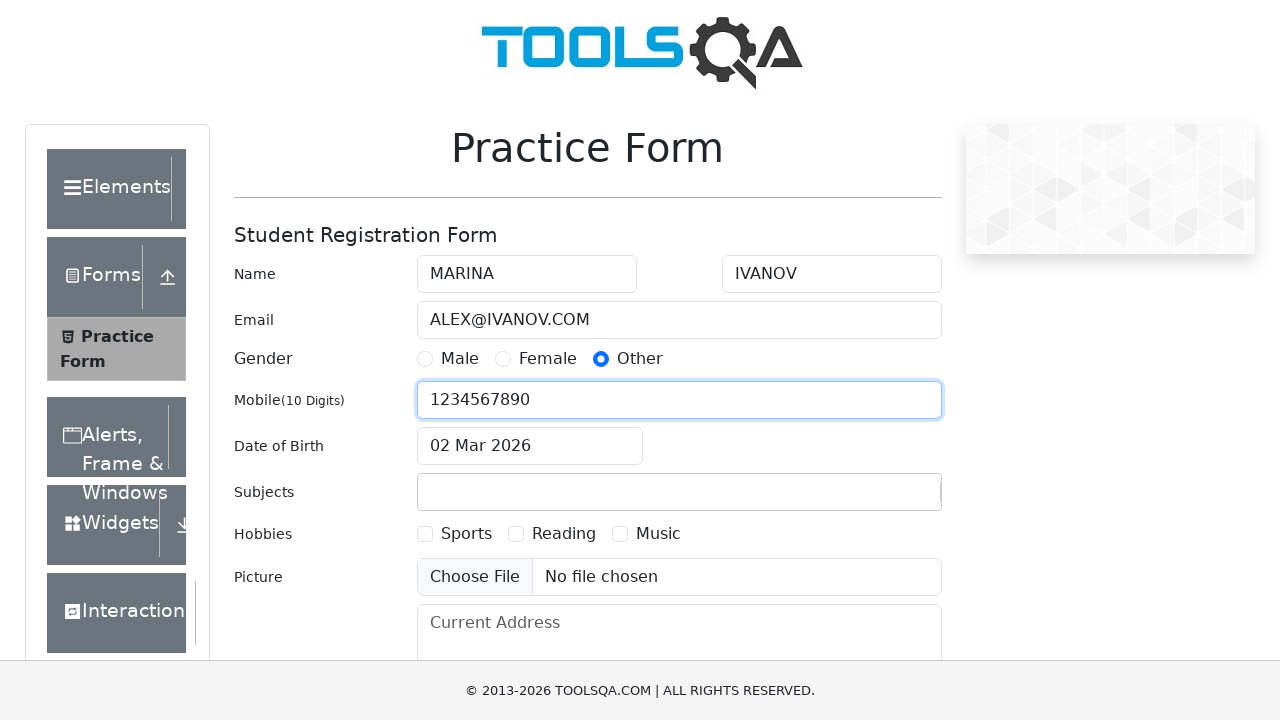

Scrolled to bottom of page to access submit button
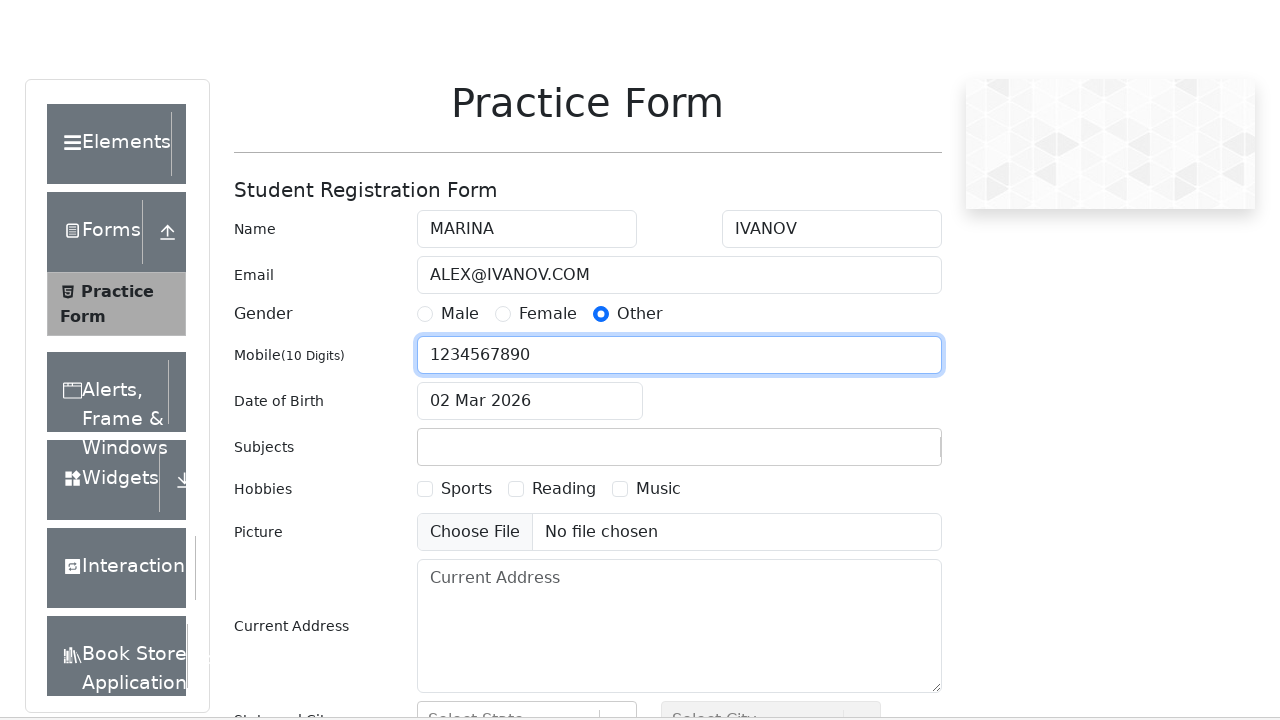

Clicked submit button to submit the form at (885, 499) on #submit
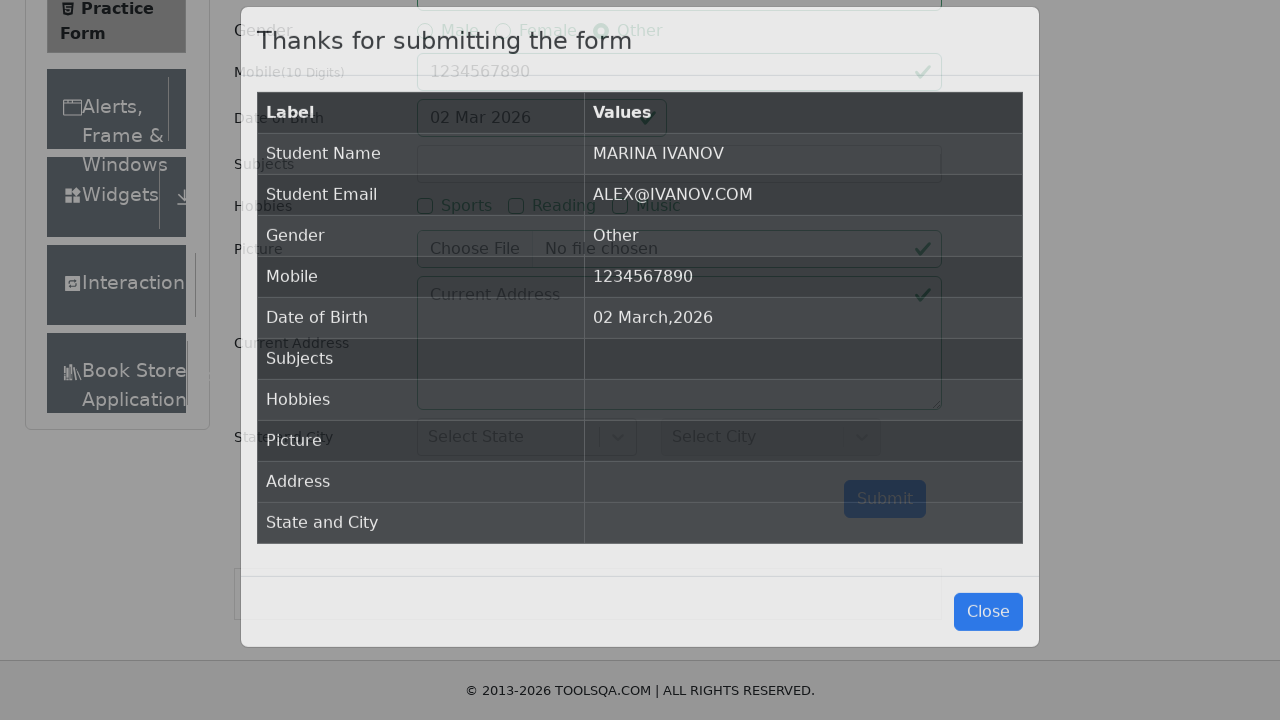

Success modal appeared confirming form submission
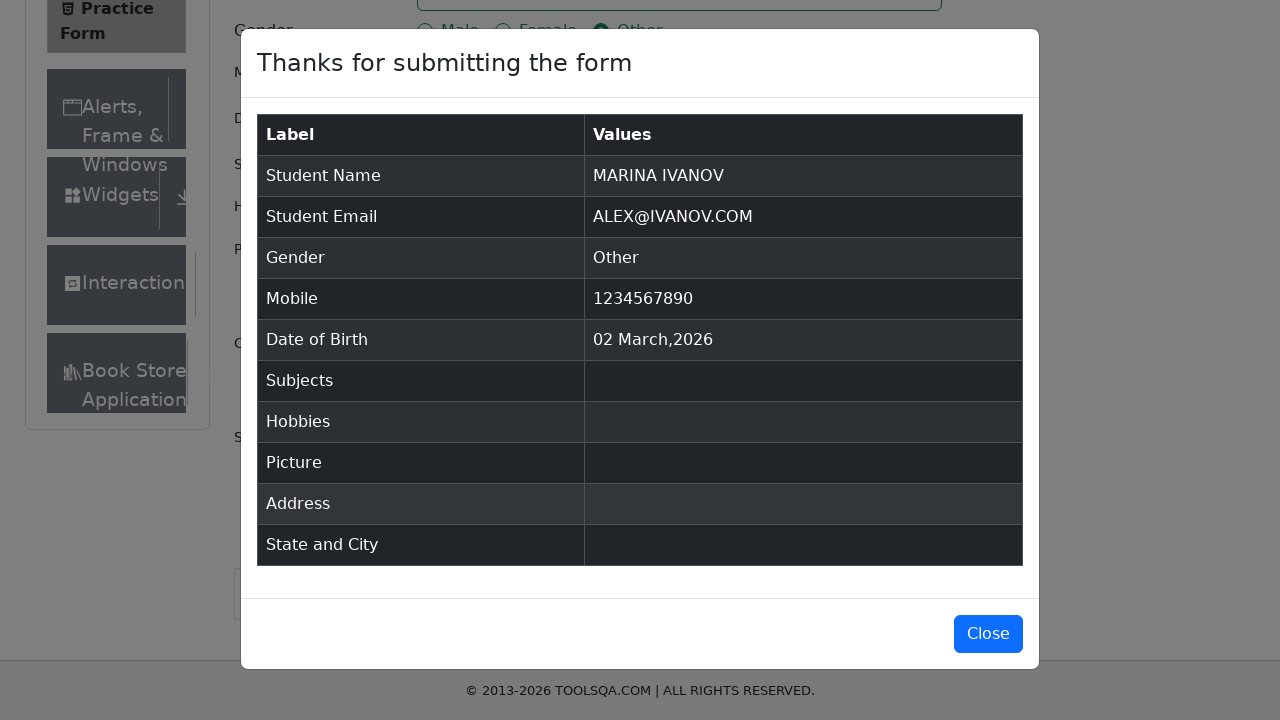

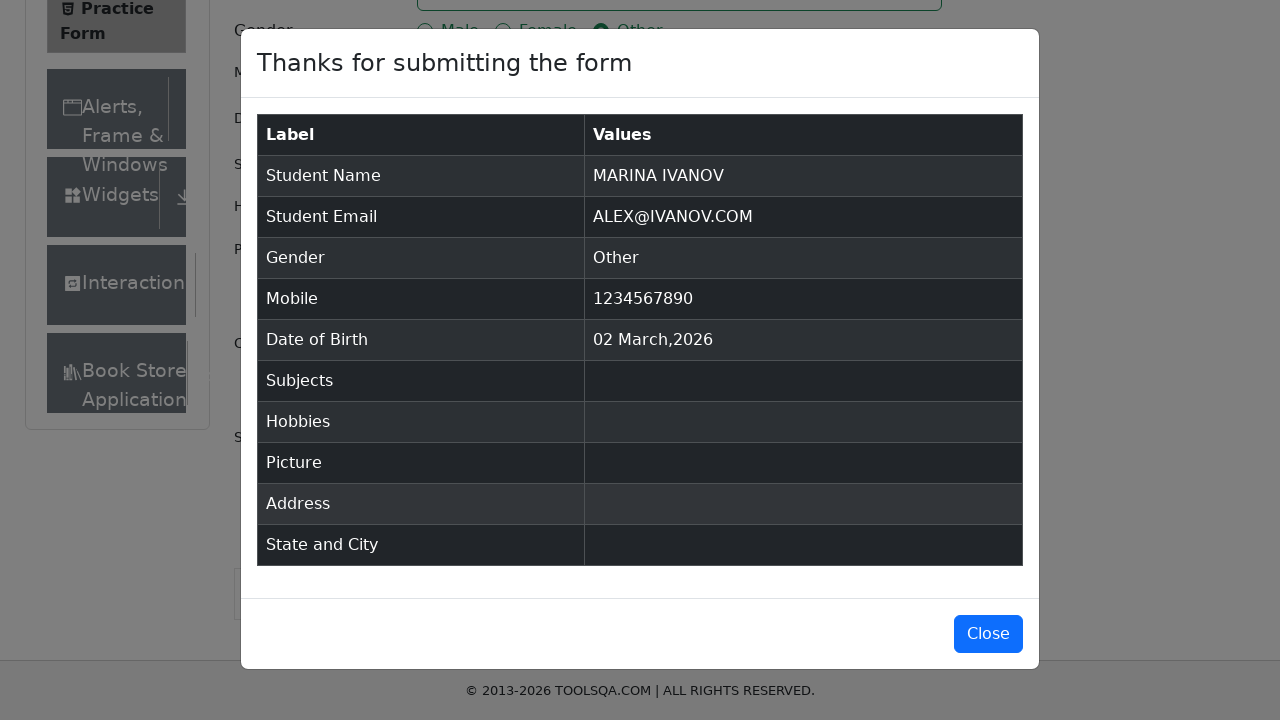